Tests the text input functionality on UI Testing Playground by entering a new button name and clicking the button to verify it updates with the new text.

Starting URL: http://uitestingplayground.com/textinput

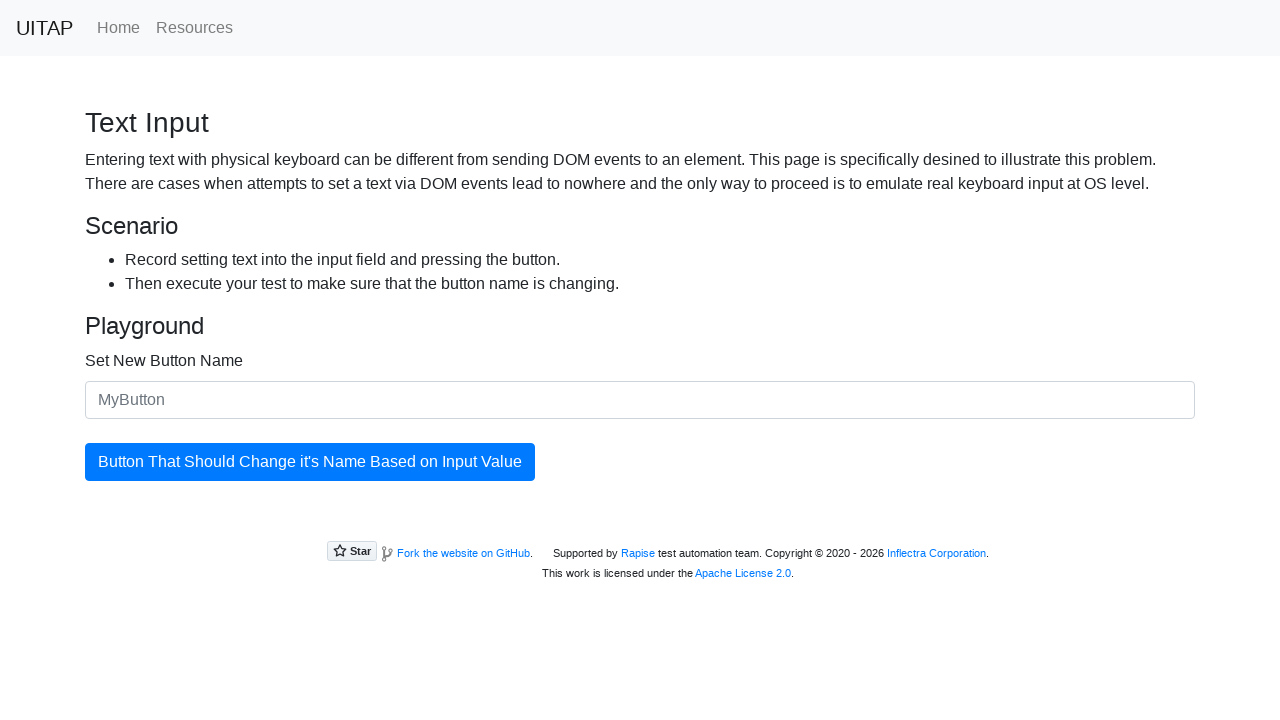

Filled input field with new button name 'SkyPro' on #newButtonName
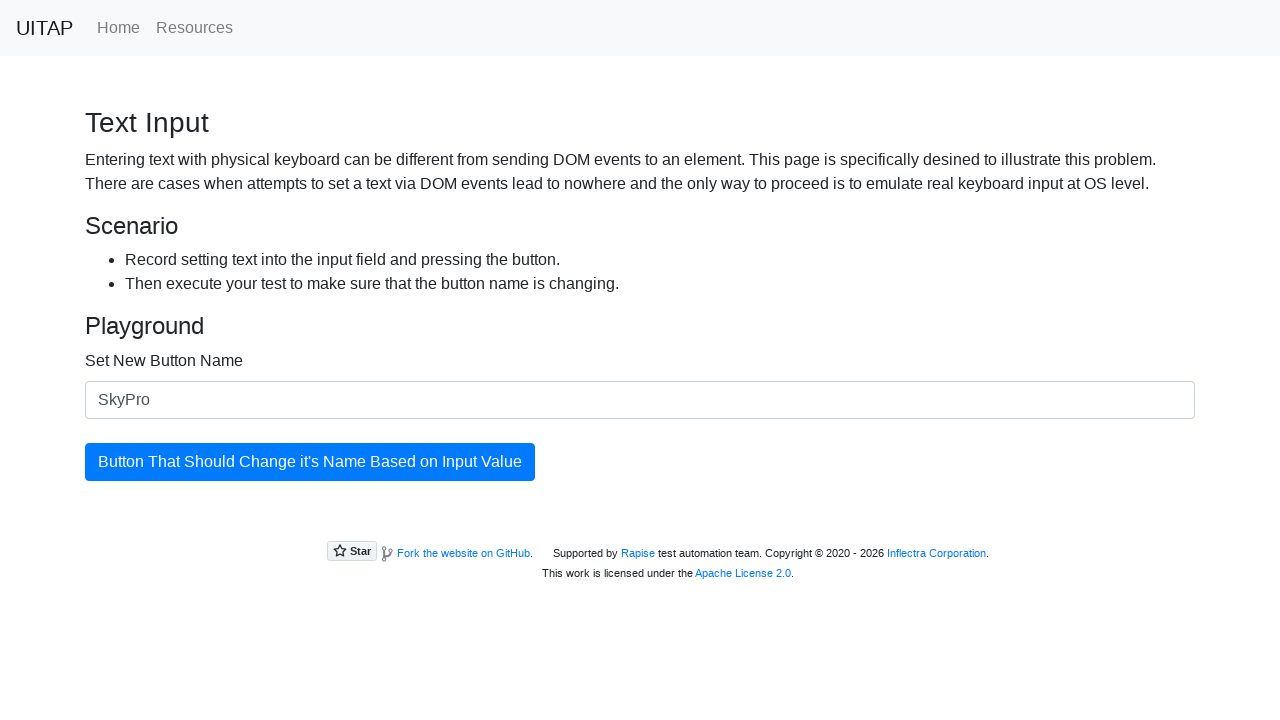

Clicked the updating button to apply new name at (310, 462) on #updatingButton
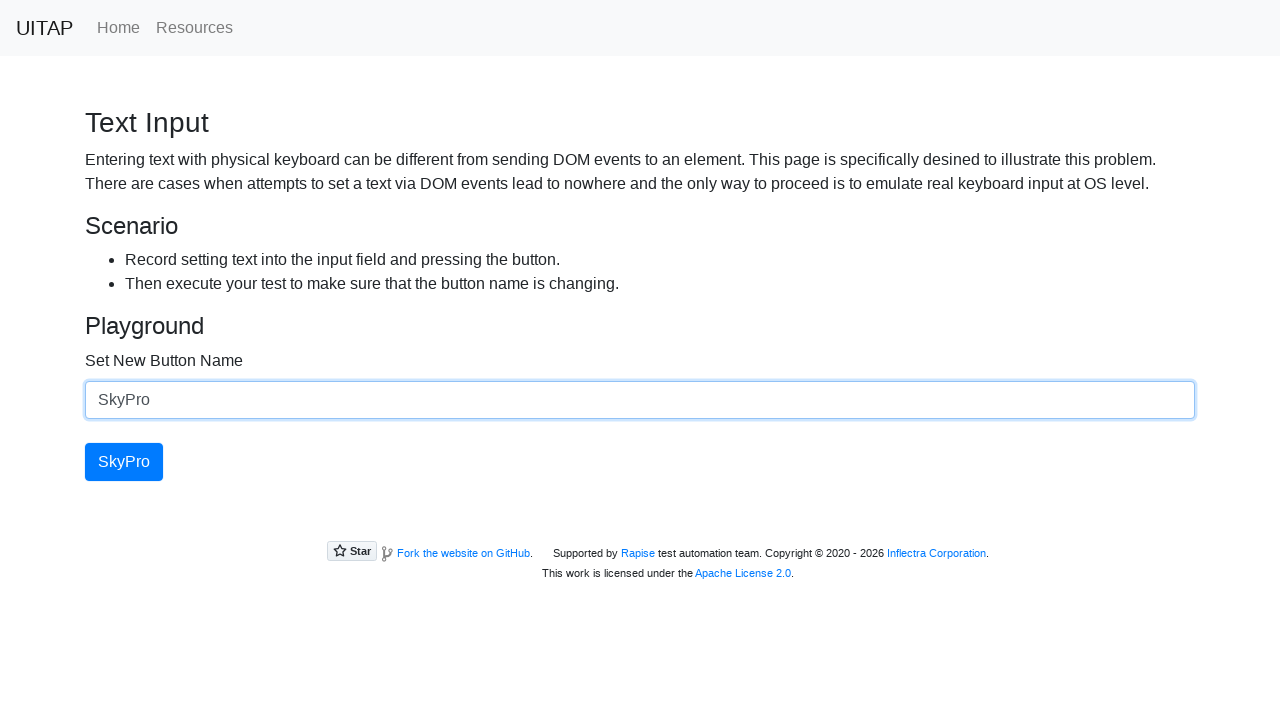

Verified button text updated to 'SkyPro'
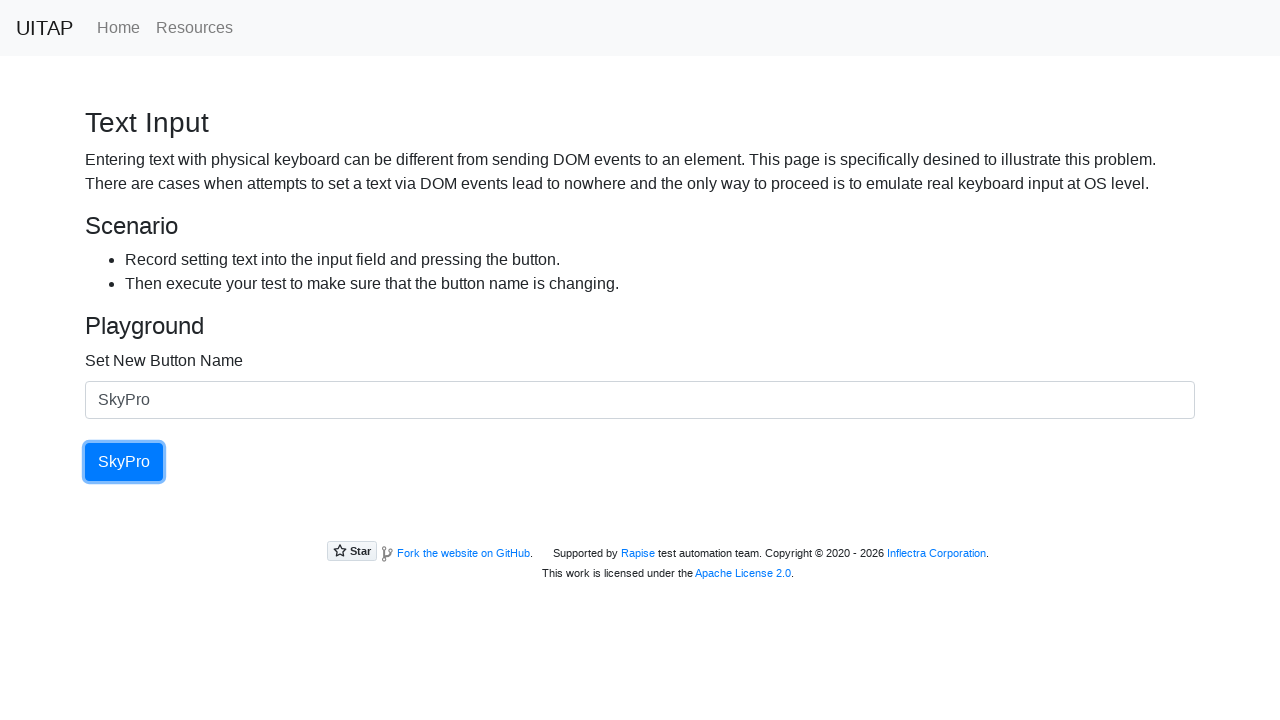

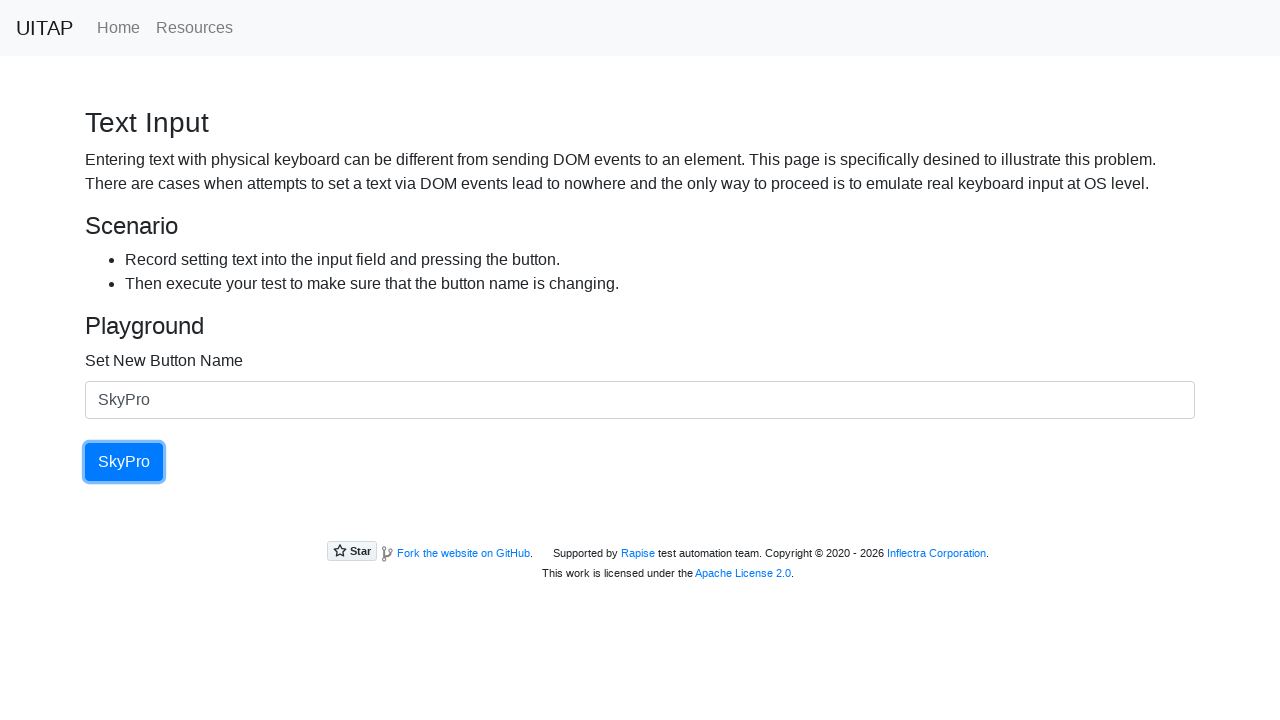